Scrolls to the bottom of the page and then clicks the "back to top" button

Starting URL: https://www.d.co.il/

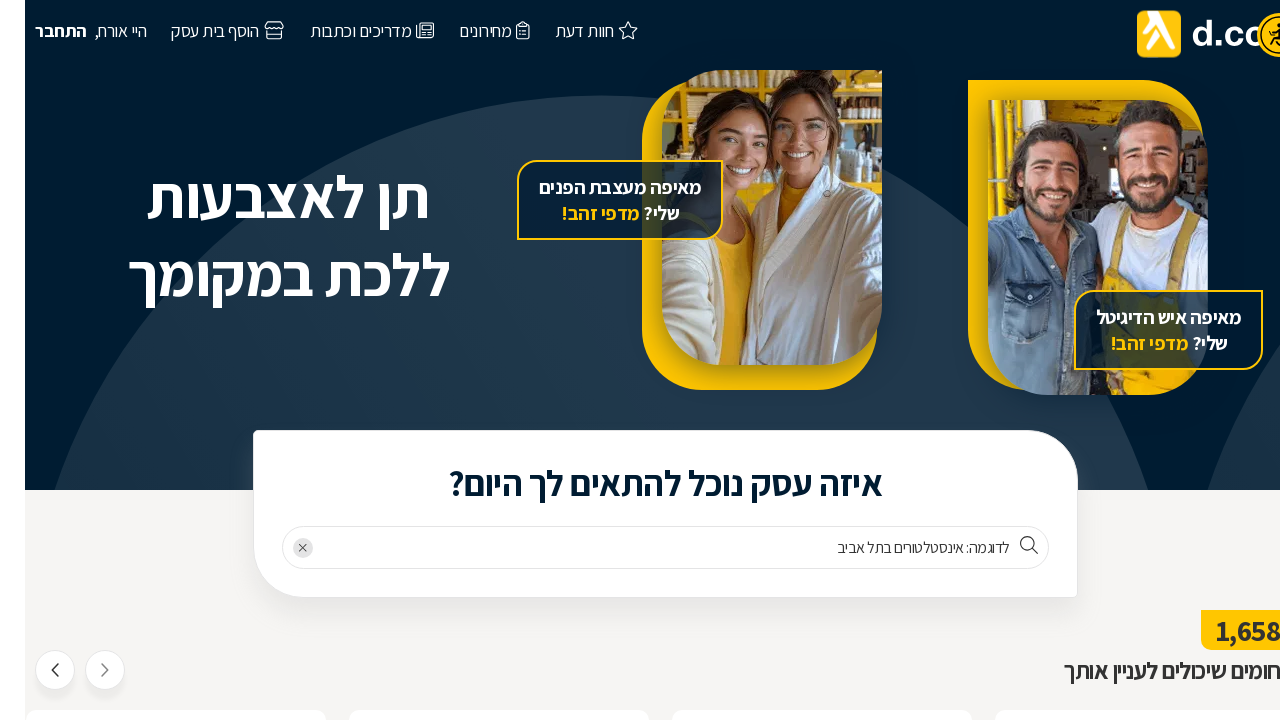

Scrolled to the bottom of the page
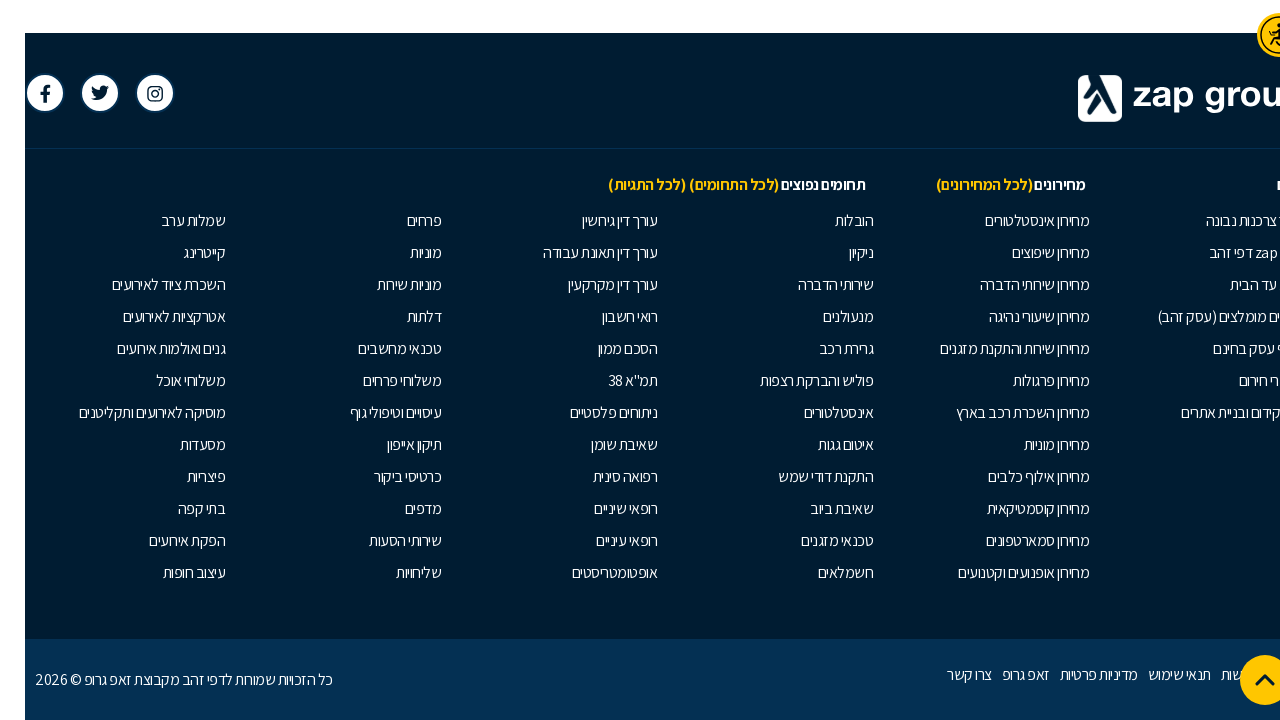

Clicked the 'back to top' button at (1240, 680) on .up_to_top
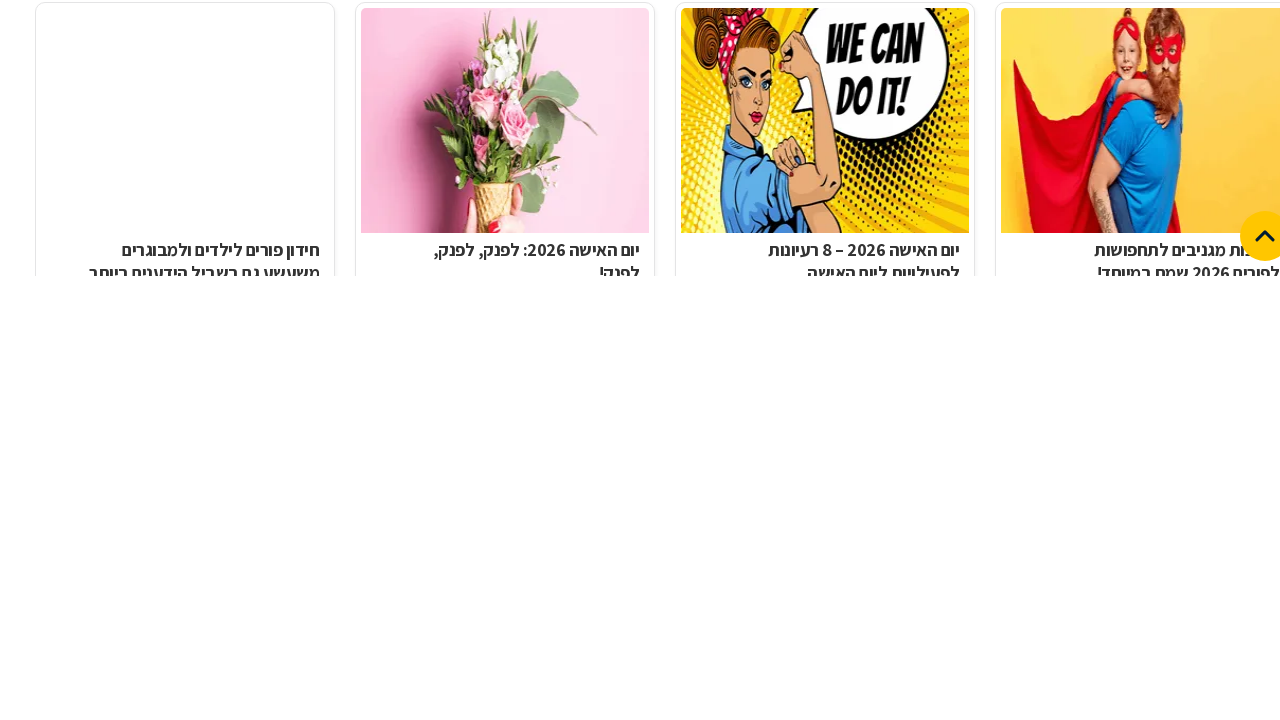

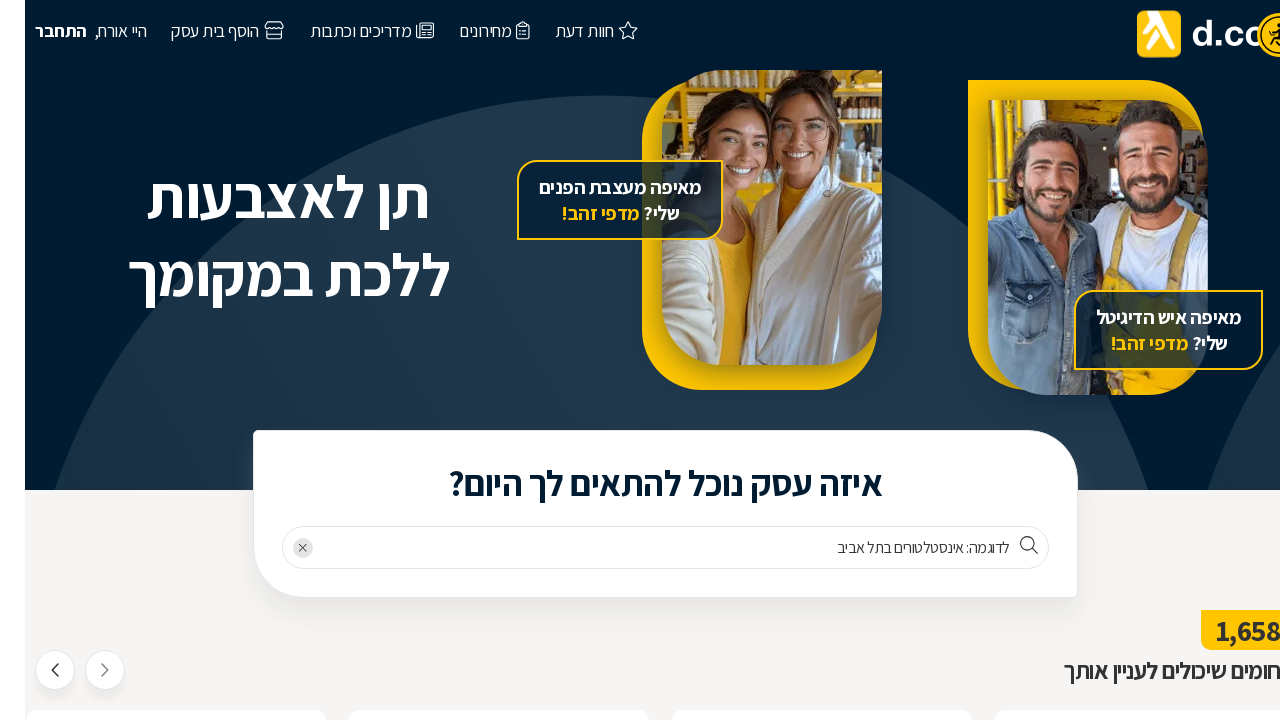